Tests injecting jQuery Growl notifications into a page by loading jQuery, jQuery Growl library and styles via JavaScript execution, then displaying notification messages.

Starting URL: http://the-internet.herokuapp.com

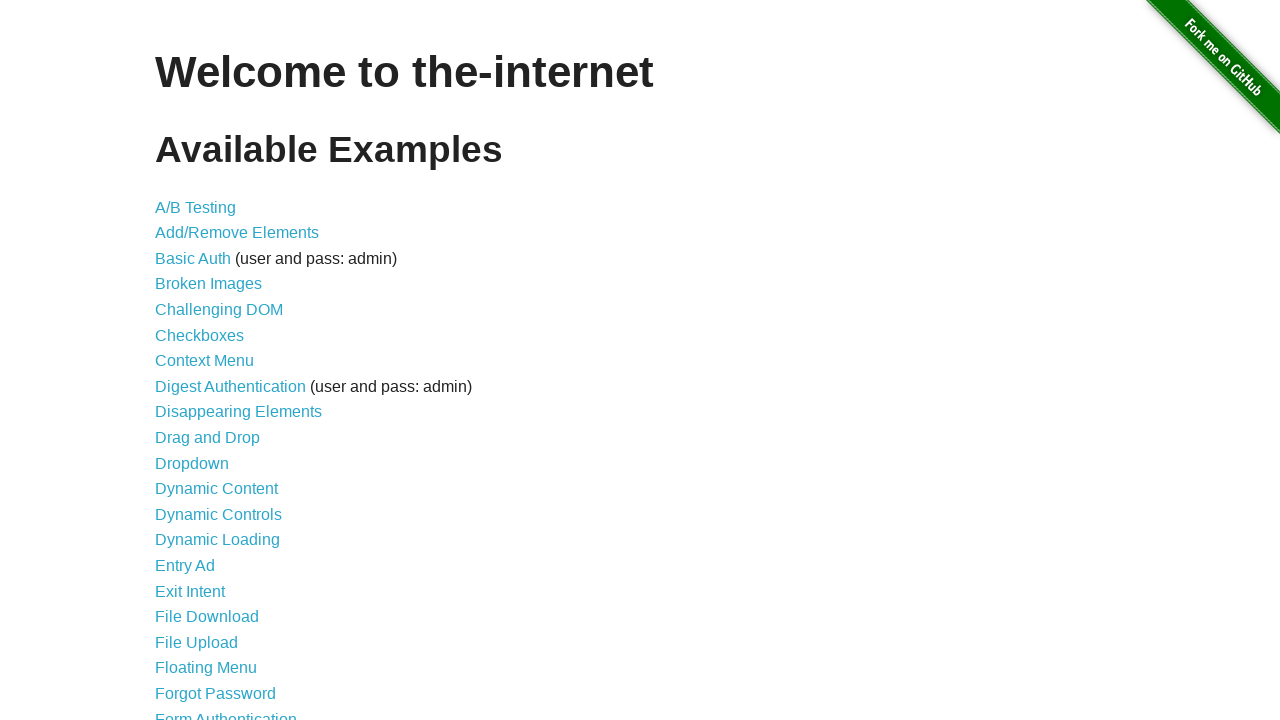

Navigated to the-internet.herokuapp.com
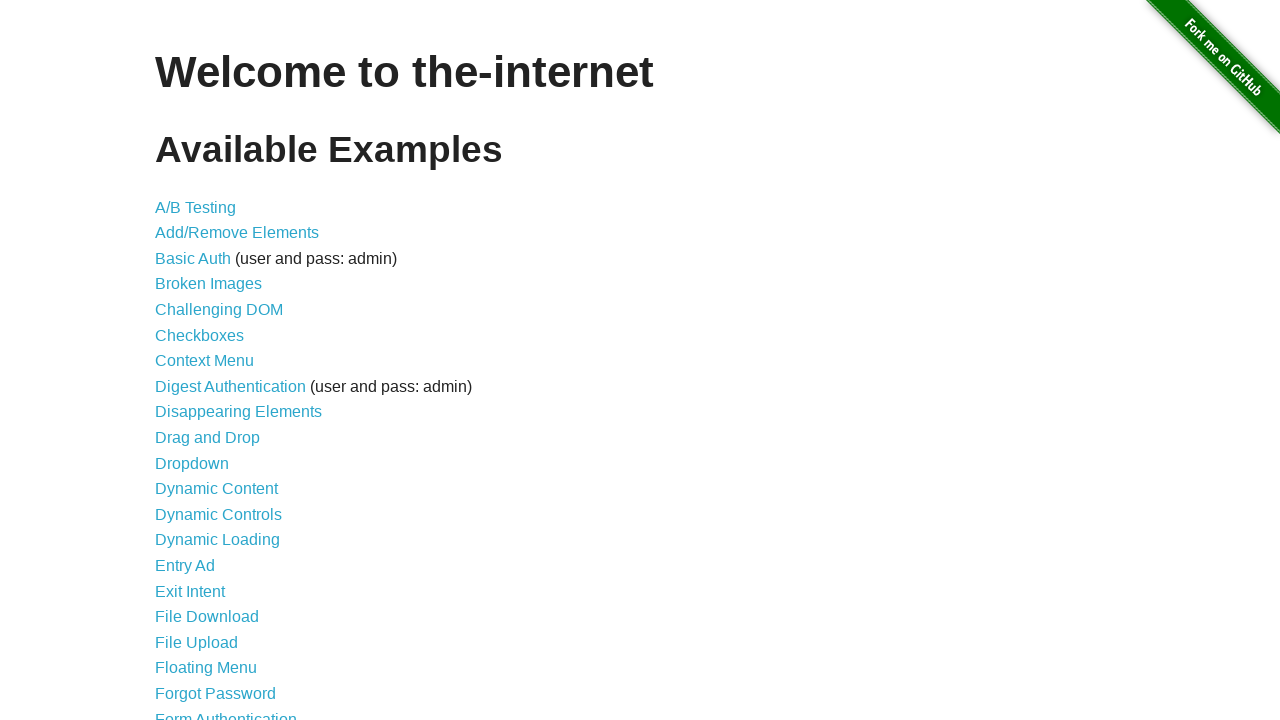

Injected jQuery library into page if not already present
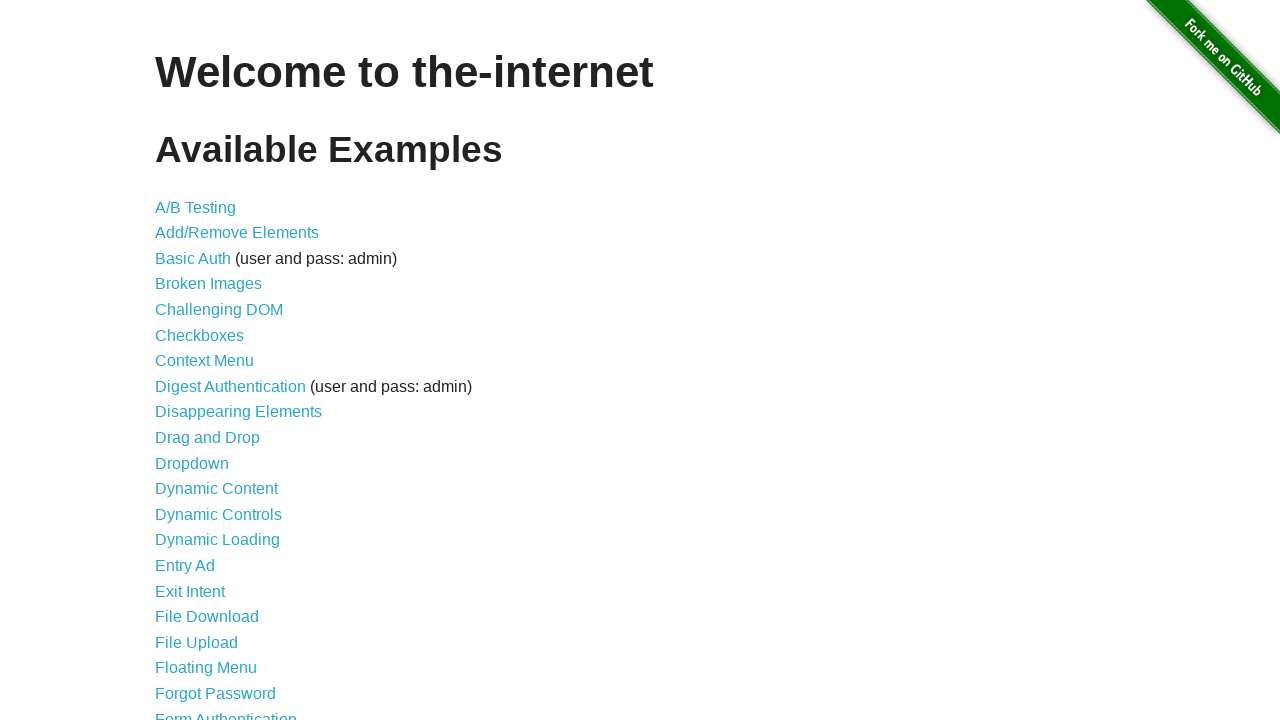

jQuery library loaded successfully
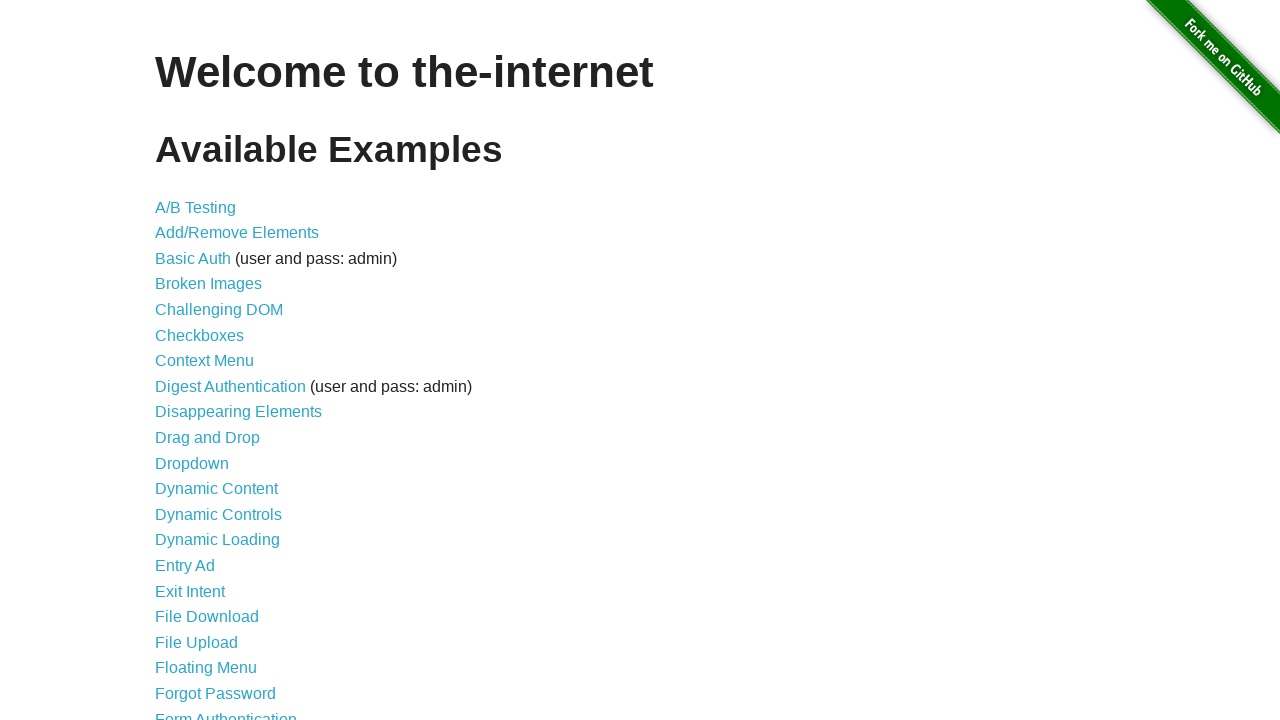

Loaded jQuery Growl library via getScript
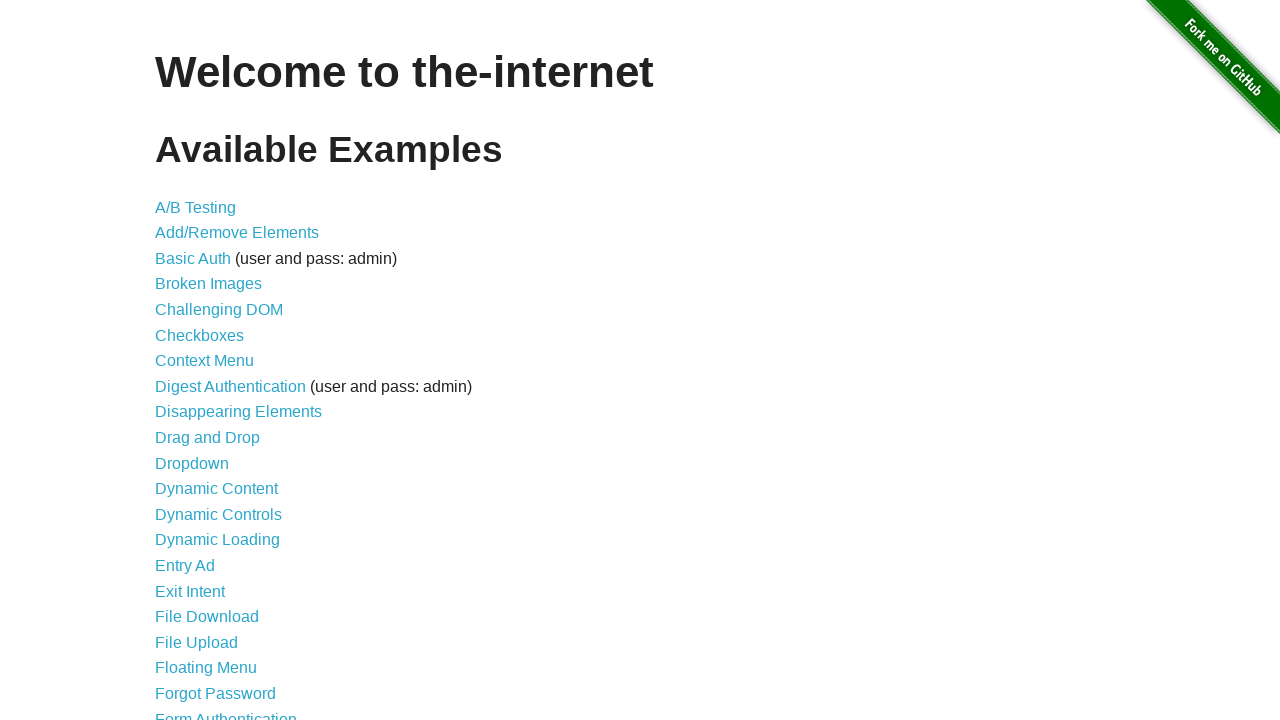

Injected jQuery Growl CSS styles into page
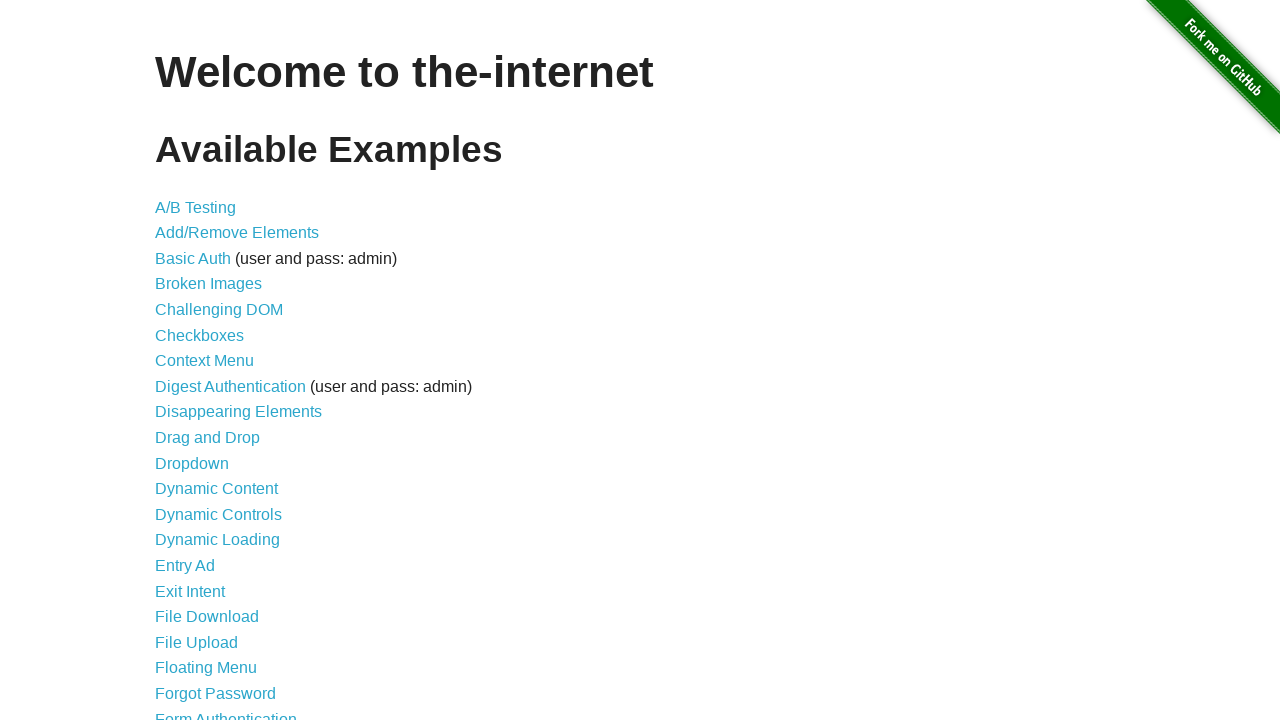

jQuery Growl library initialized and ready
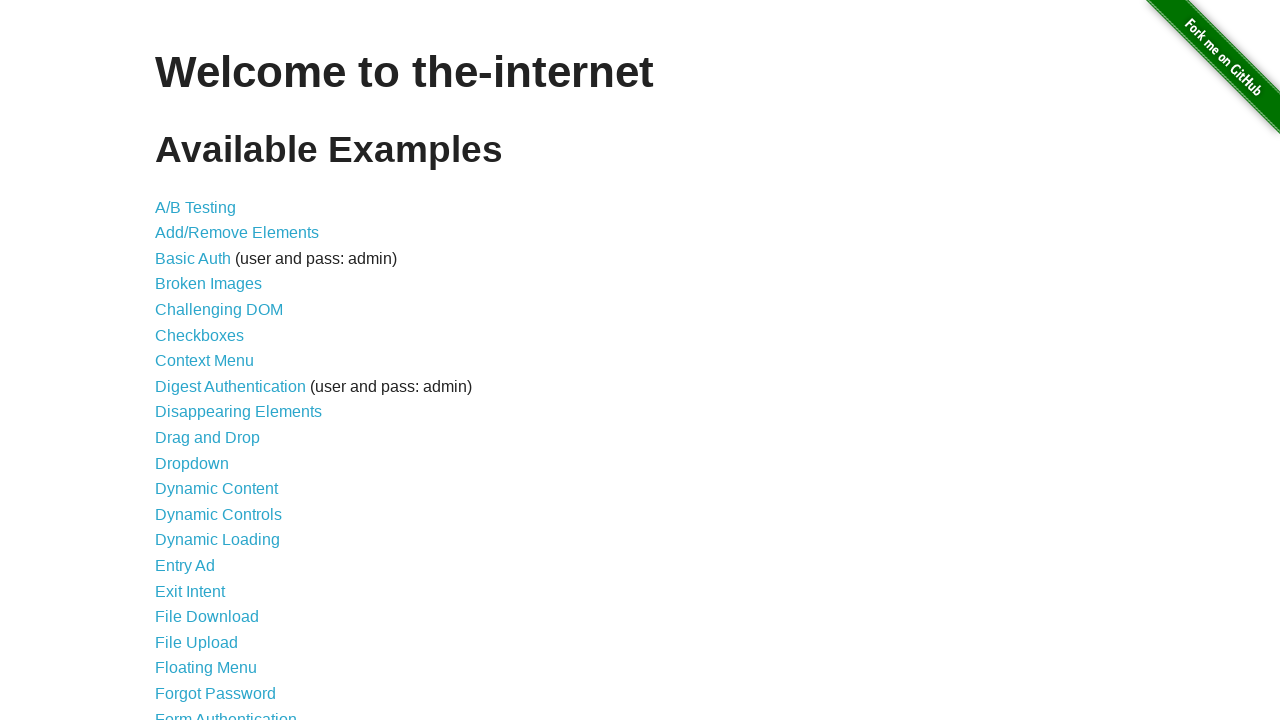

Displayed default growl notification with title 'GET' and message '/'
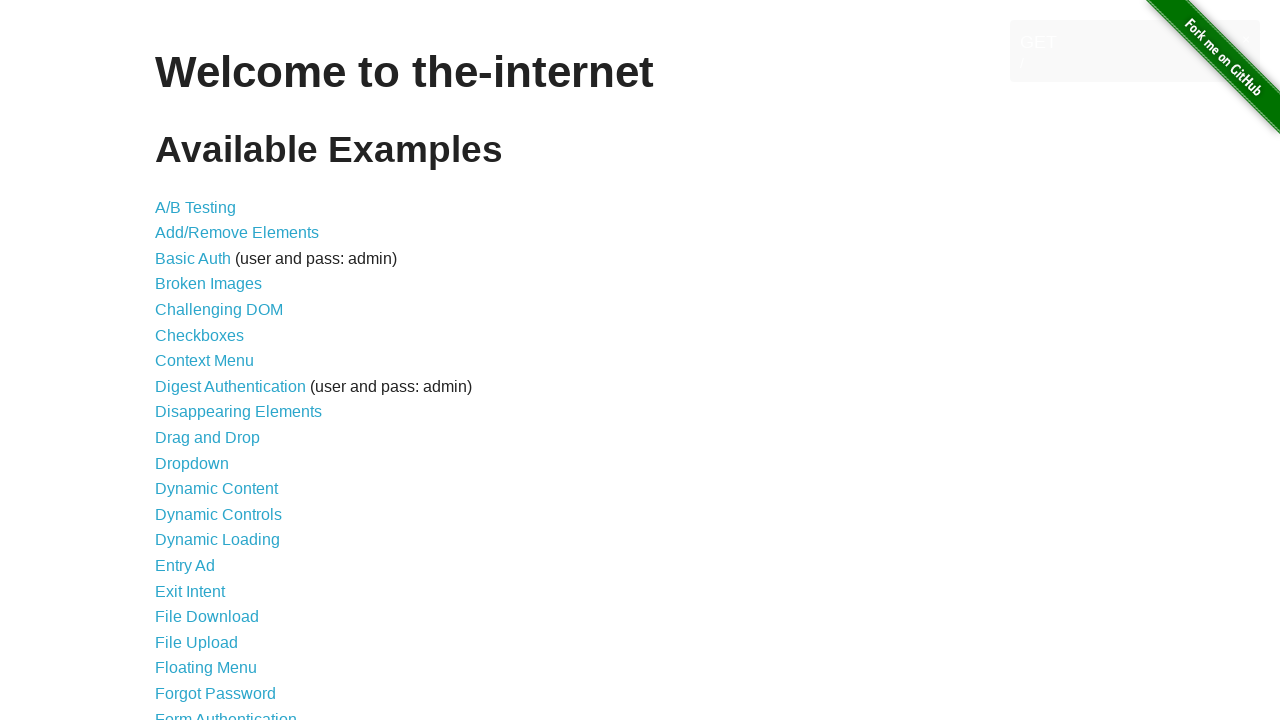

Displayed error-styled growl notification
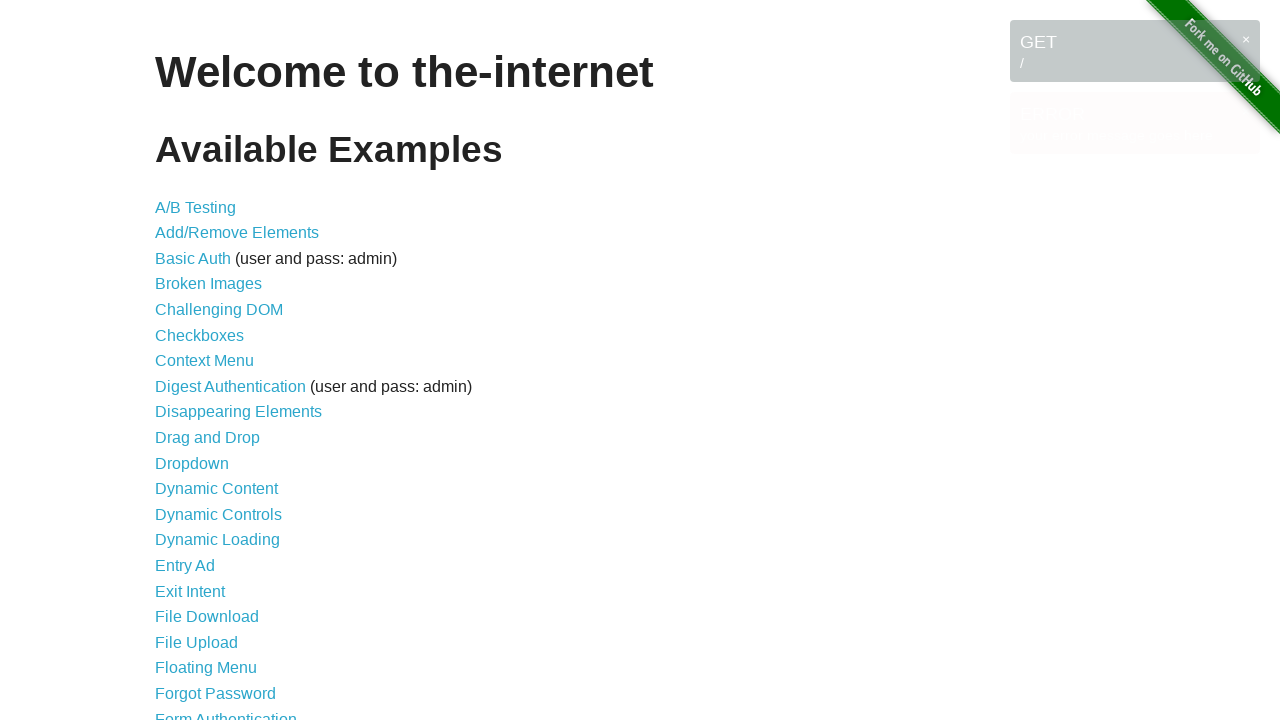

Displayed notice-styled growl notification
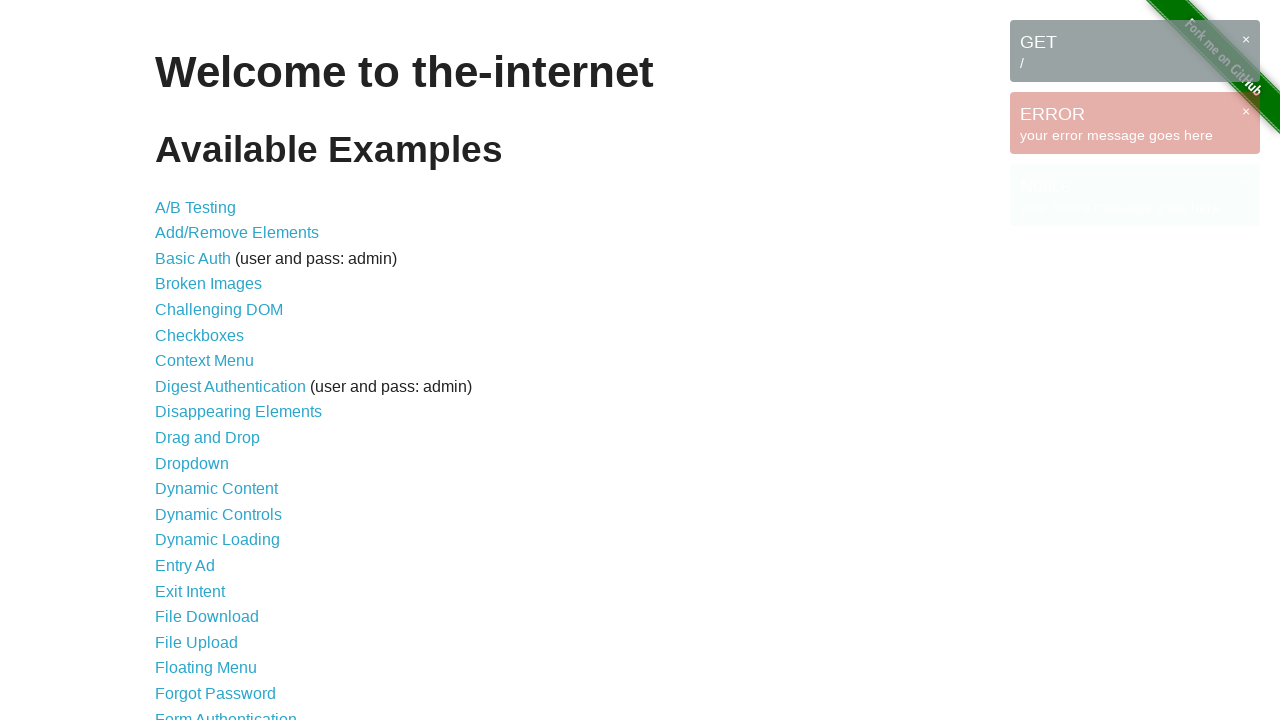

Displayed warning-styled growl notification
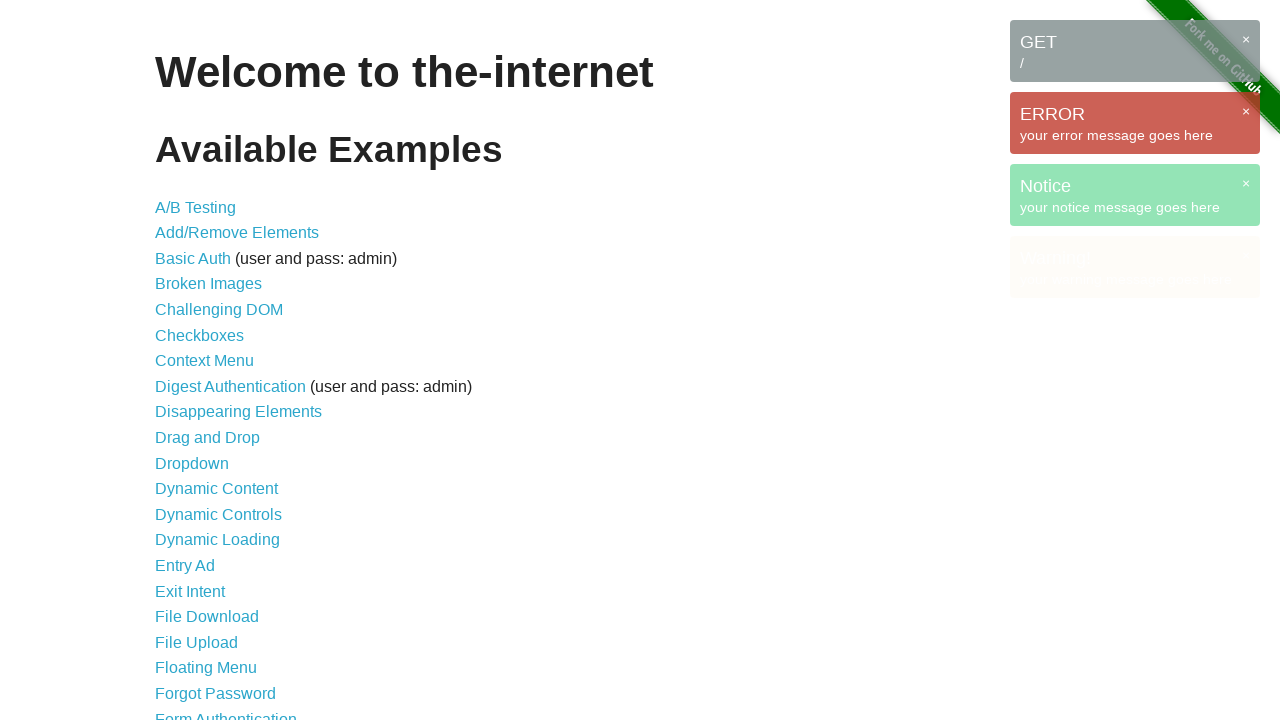

All growl message notifications are visible on page
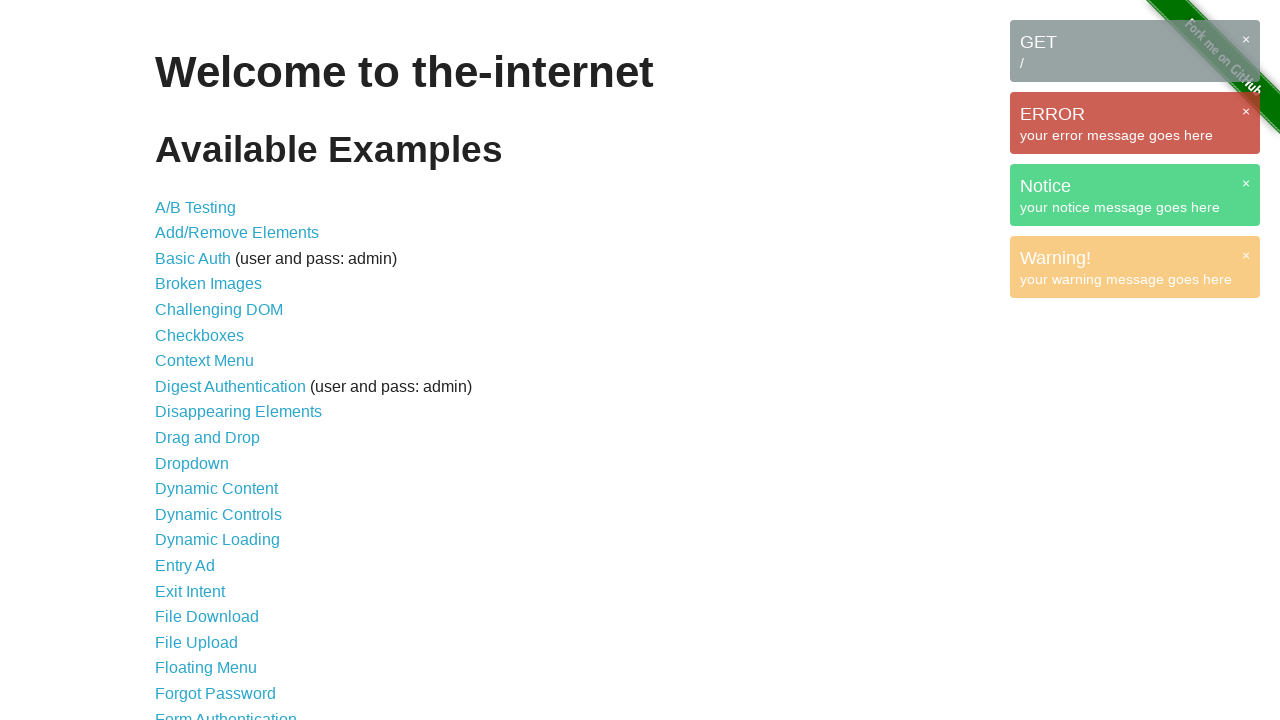

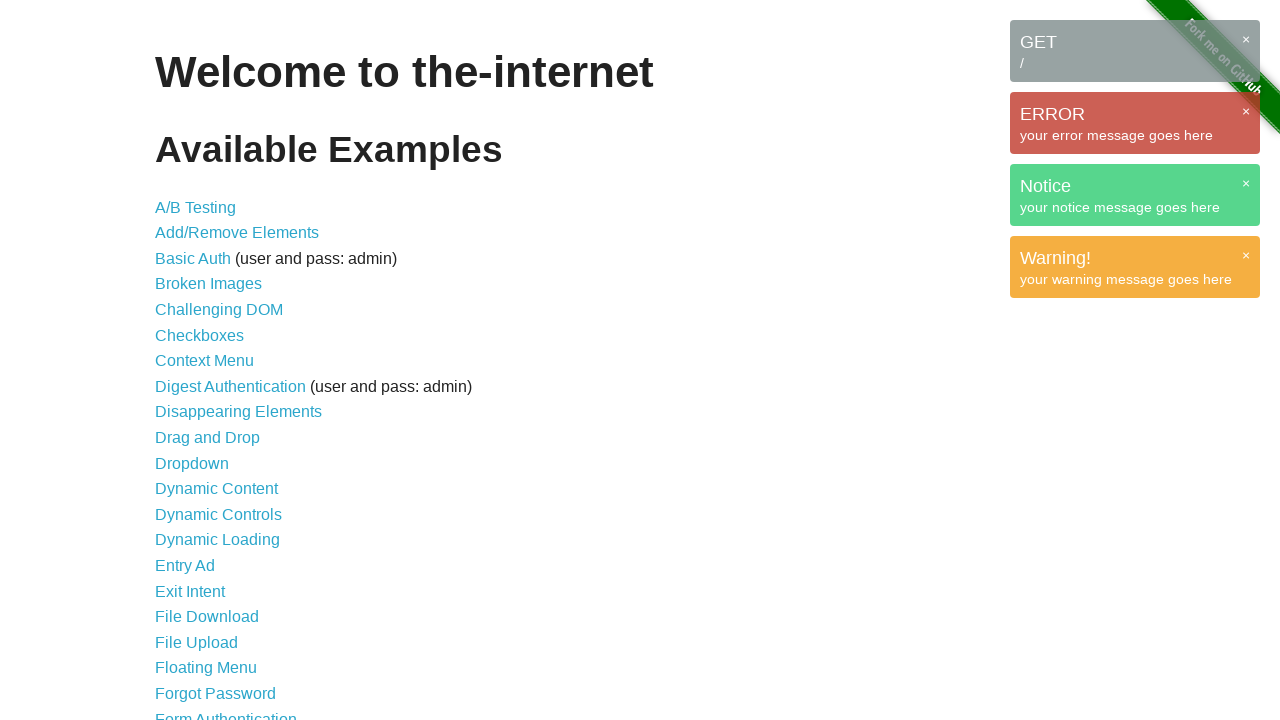